Tests infinite scroll functionality by scrolling down the page multiple times and verifying that at least 10 paragraphs have loaded dynamically

Starting URL: https://the-internet.herokuapp.com/infinite_scroll

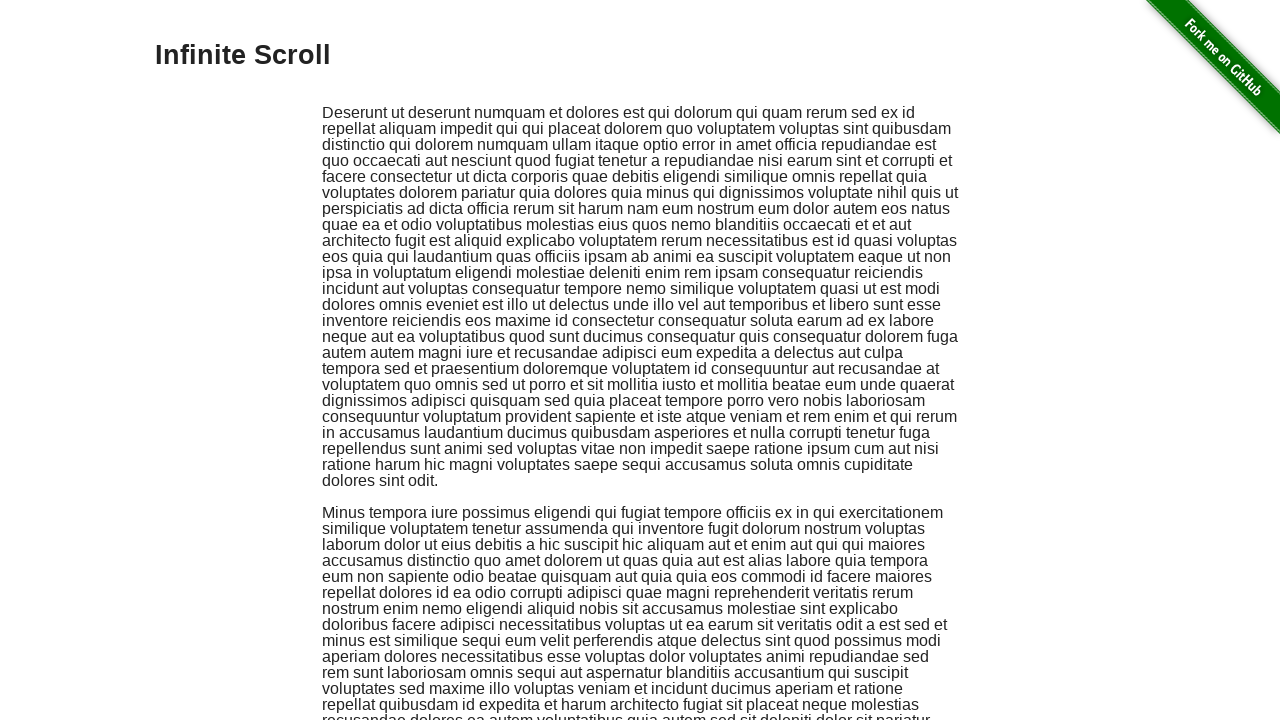

Pressed PageDown to scroll down the page
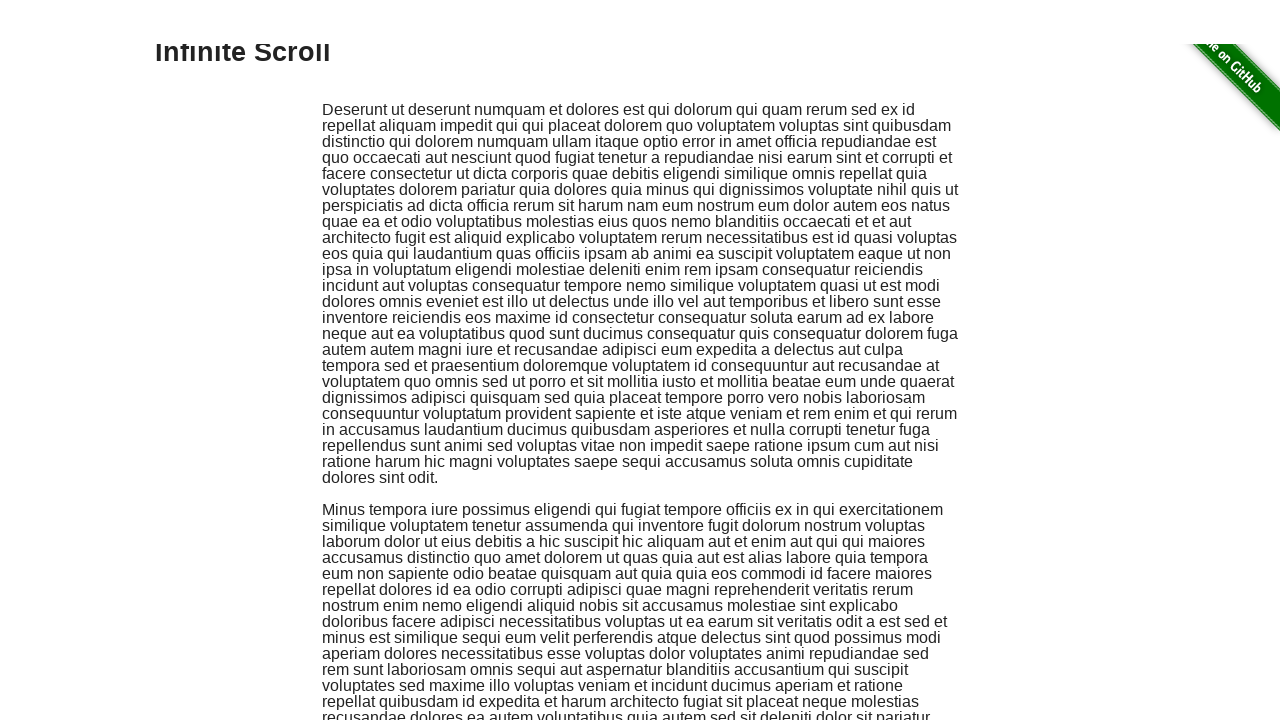

Waited 500ms for new paragraphs to load dynamically
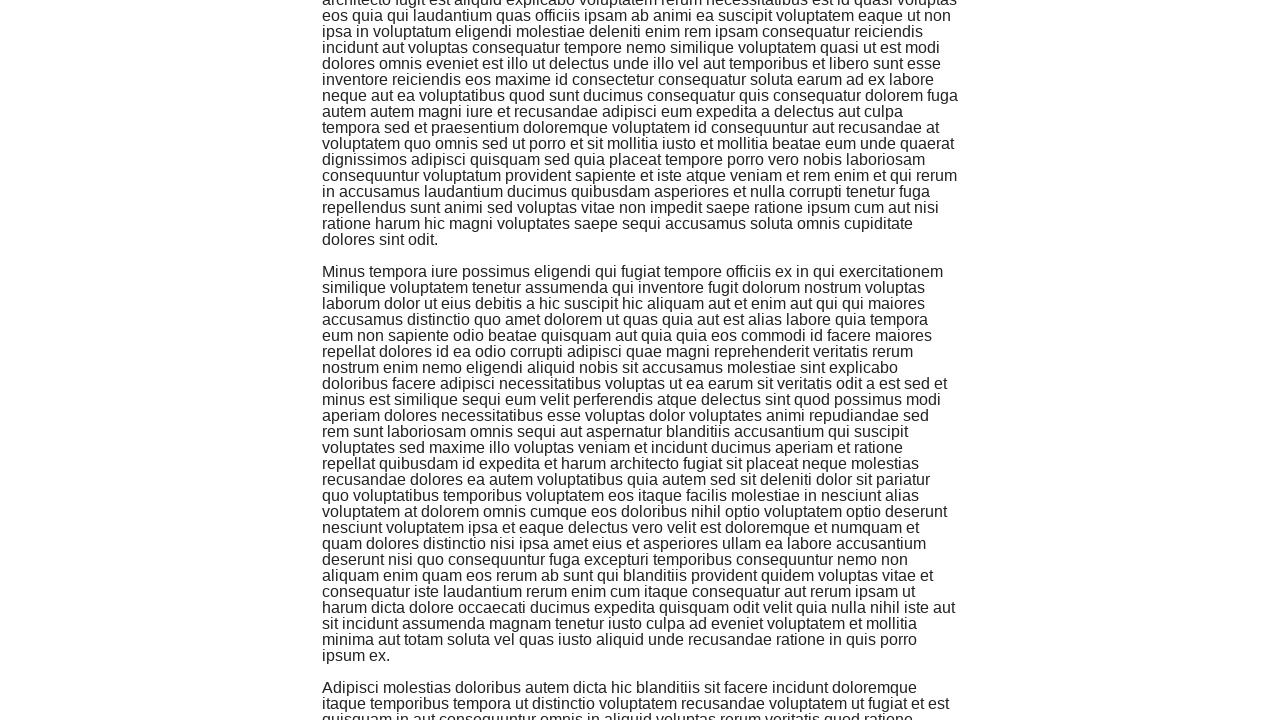

Pressed PageDown to scroll down the page
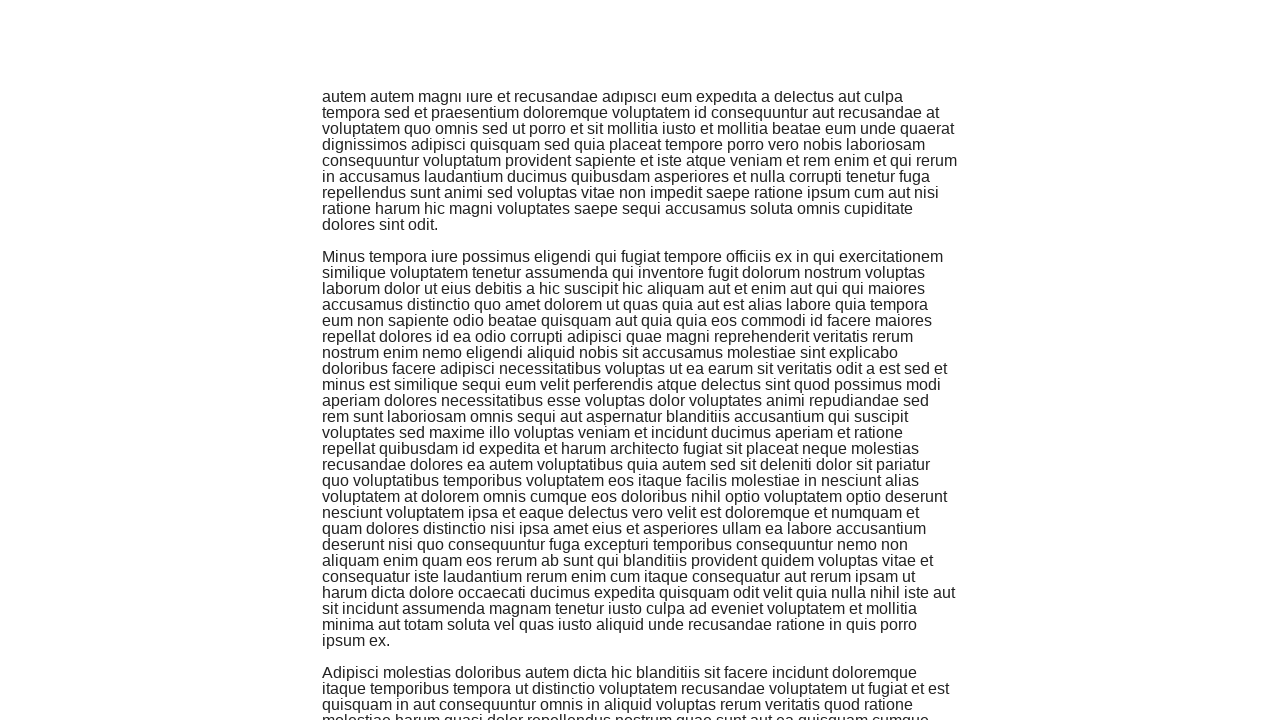

Waited 500ms for new paragraphs to load dynamically
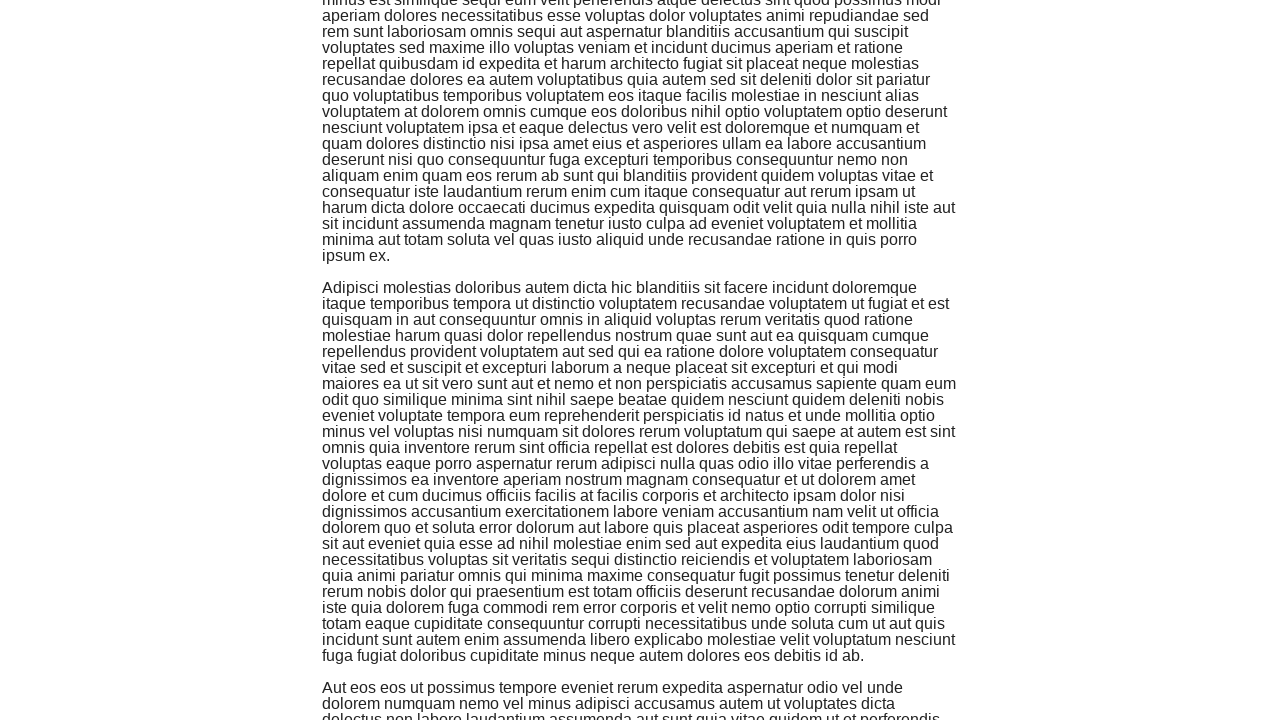

Pressed PageDown to scroll down the page
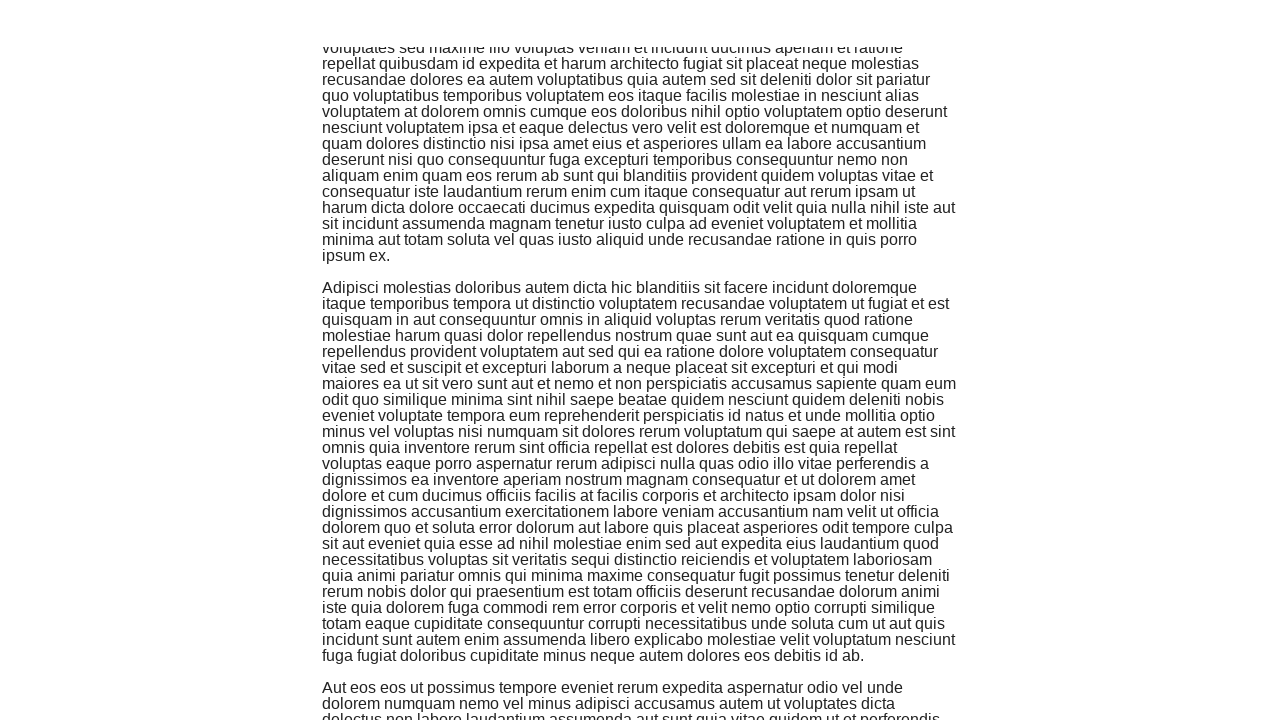

Waited 500ms for new paragraphs to load dynamically
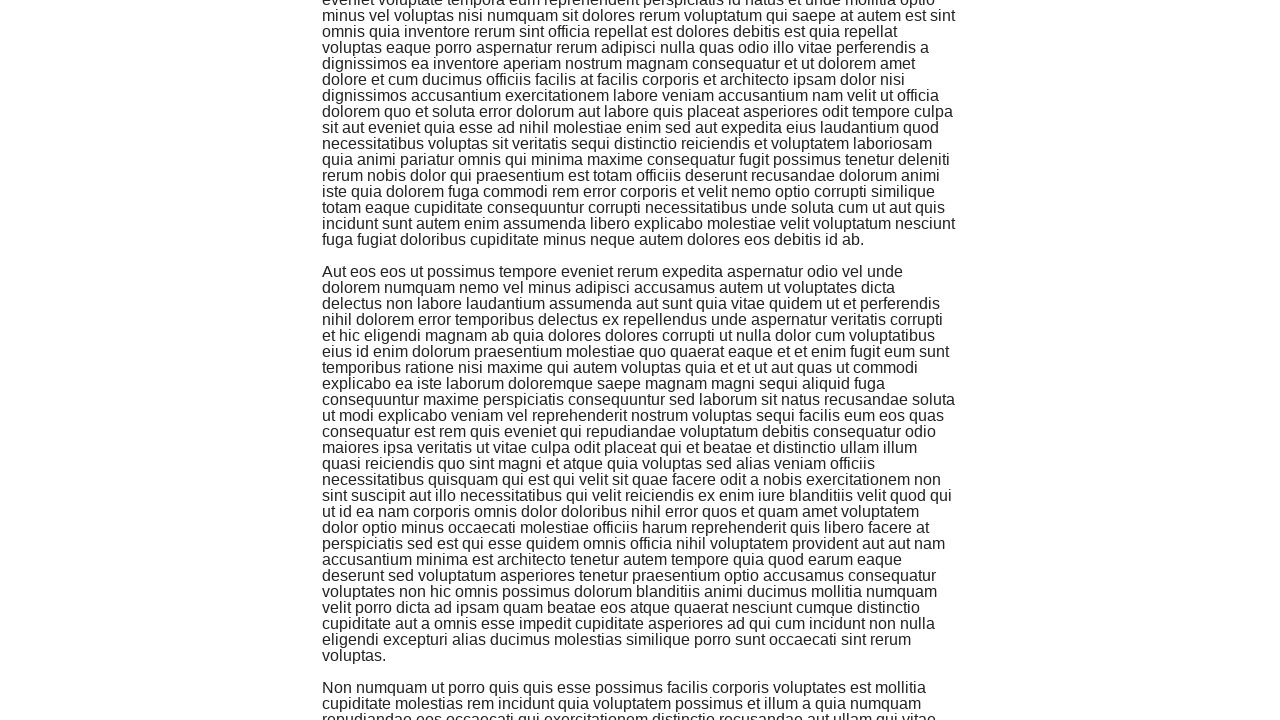

Pressed PageDown to scroll down the page
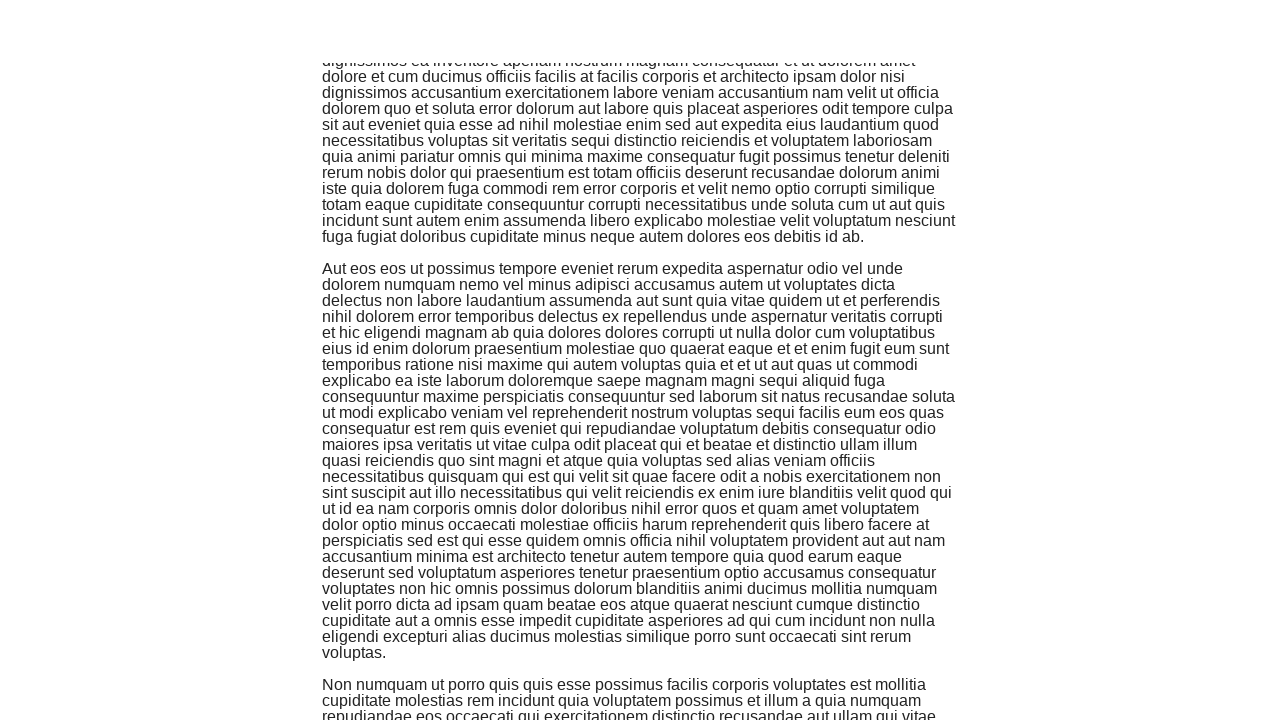

Waited 500ms for new paragraphs to load dynamically
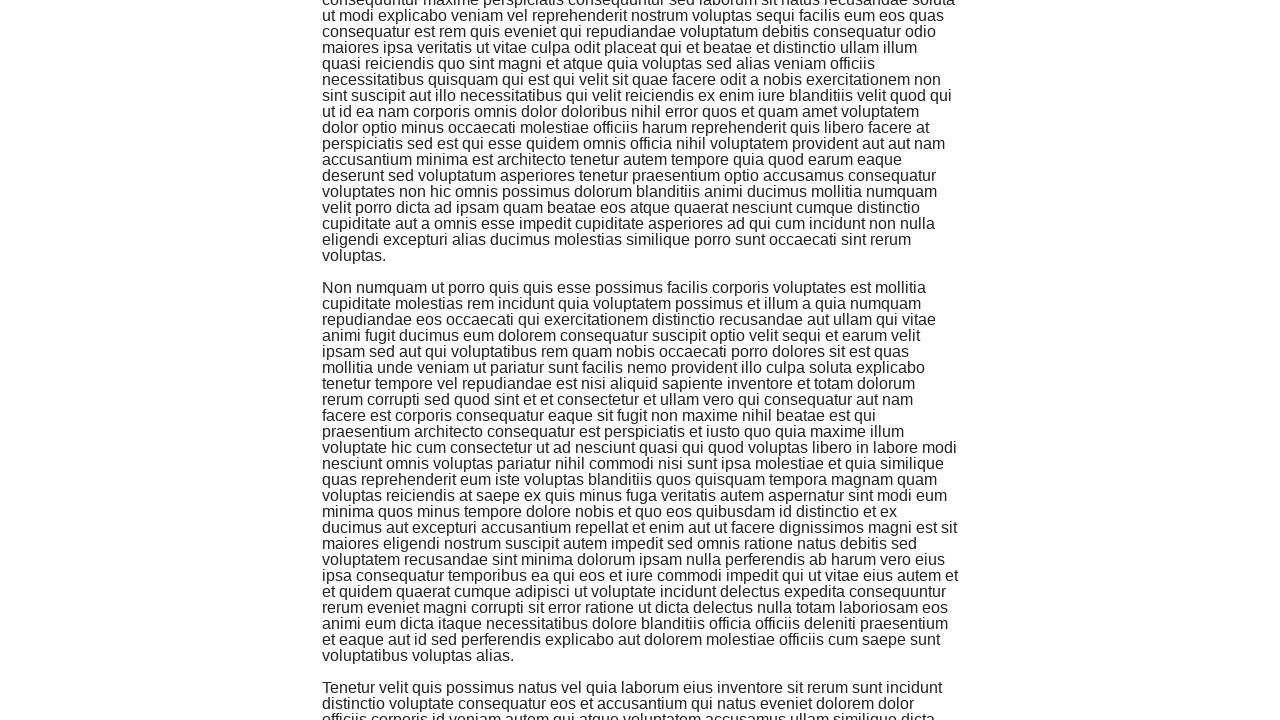

Pressed PageDown to scroll down the page
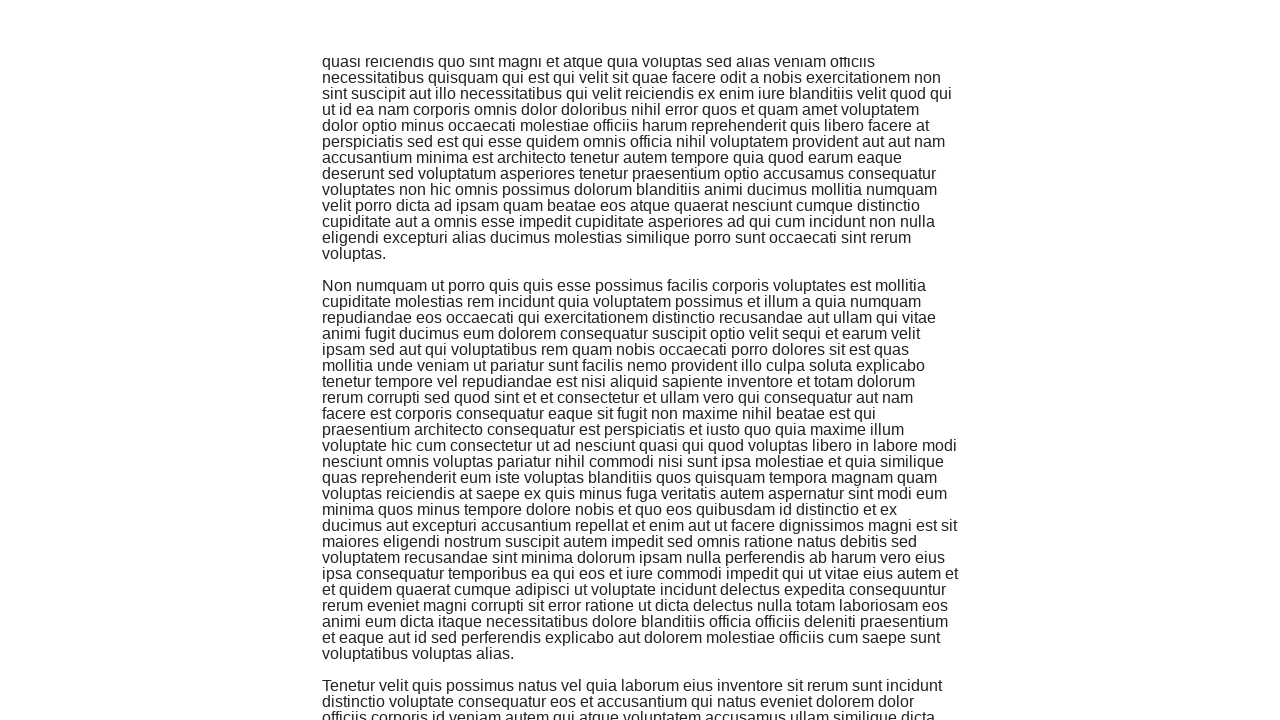

Waited 500ms for new paragraphs to load dynamically
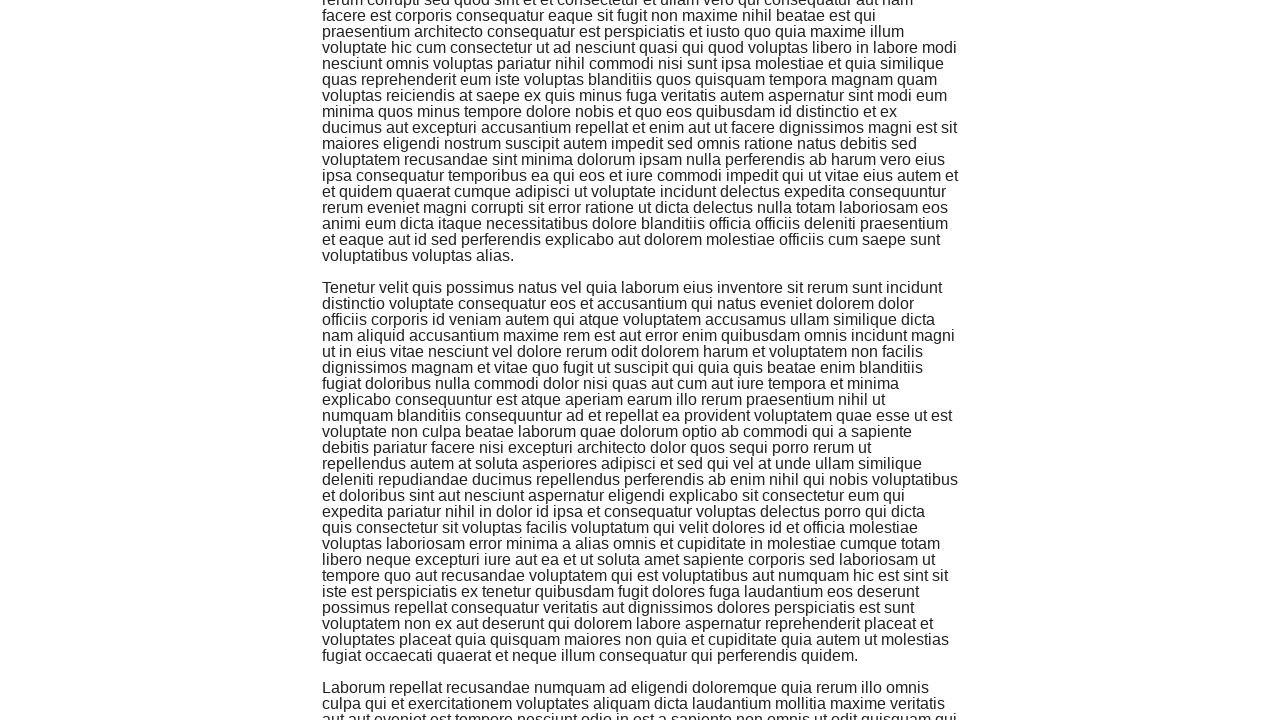

Pressed PageDown to scroll down the page
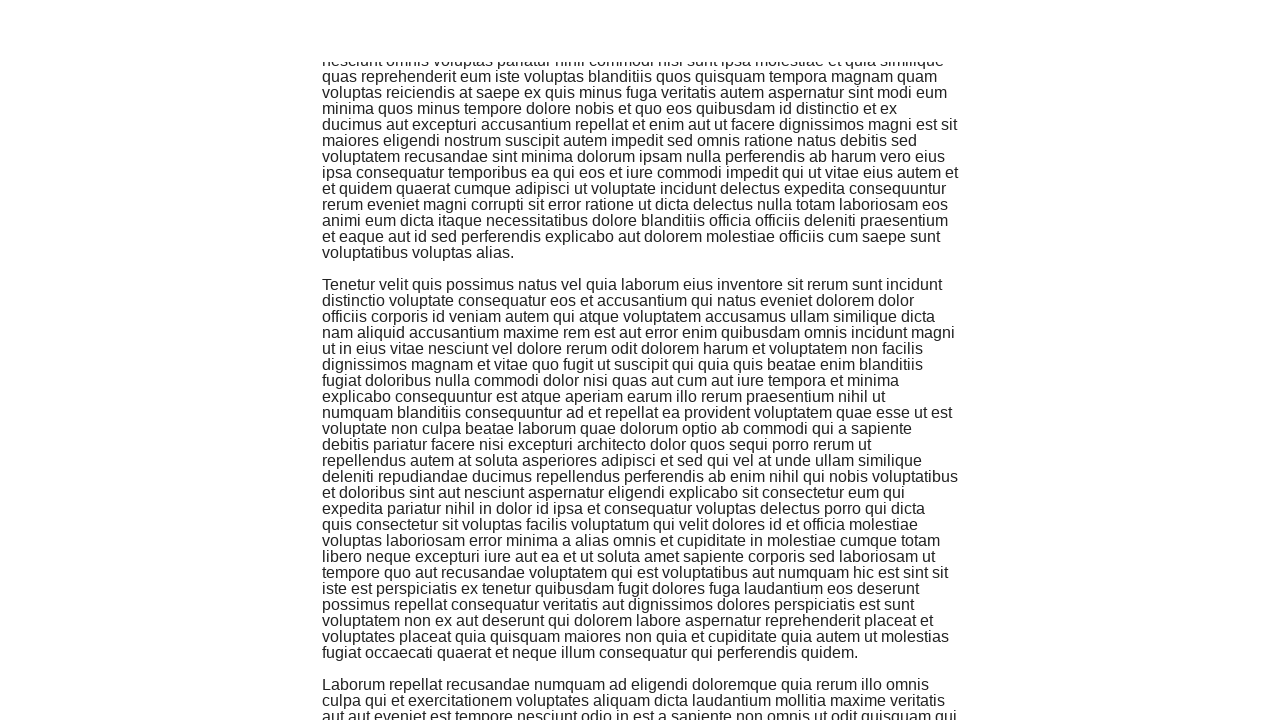

Waited 500ms for new paragraphs to load dynamically
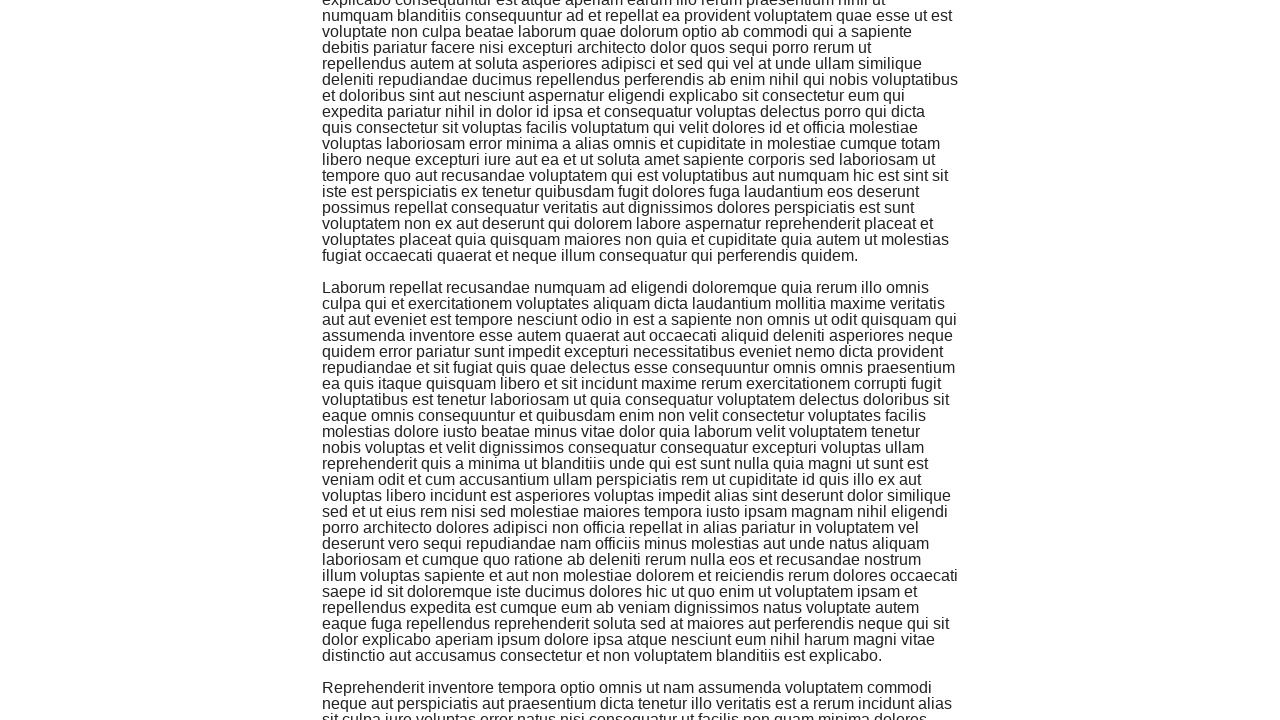

Pressed PageDown to scroll down the page
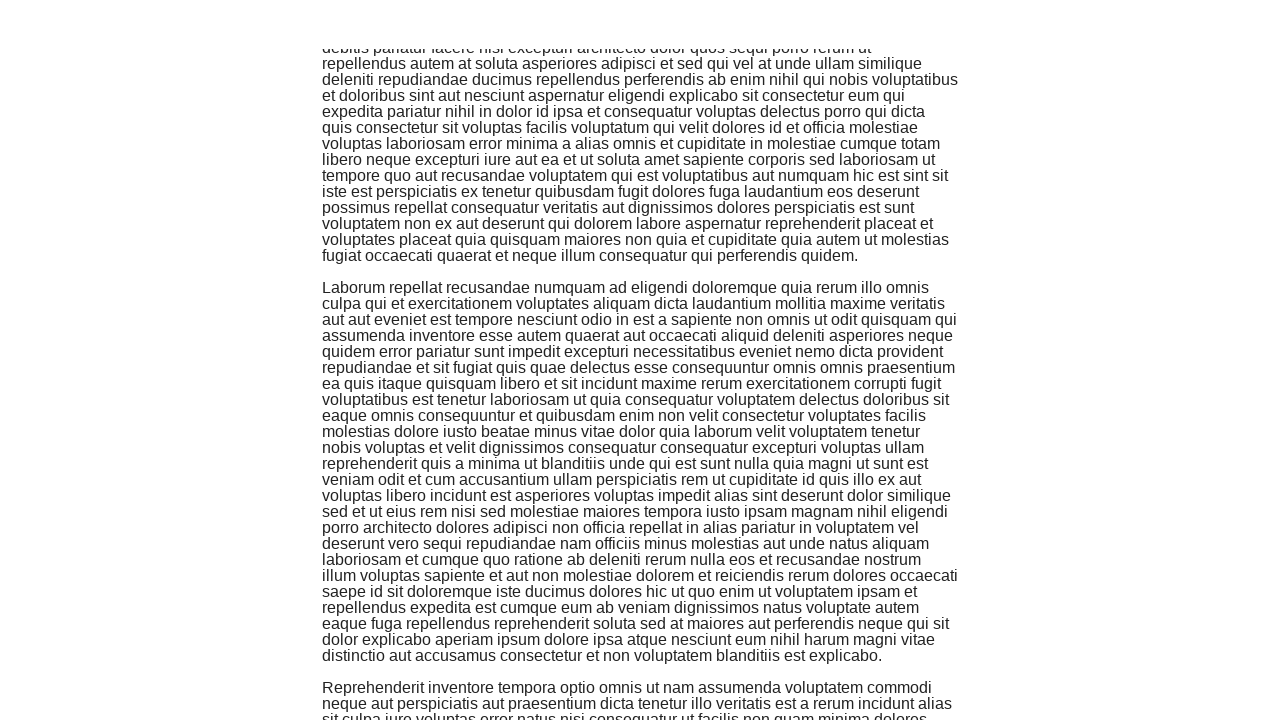

Waited 500ms for new paragraphs to load dynamically
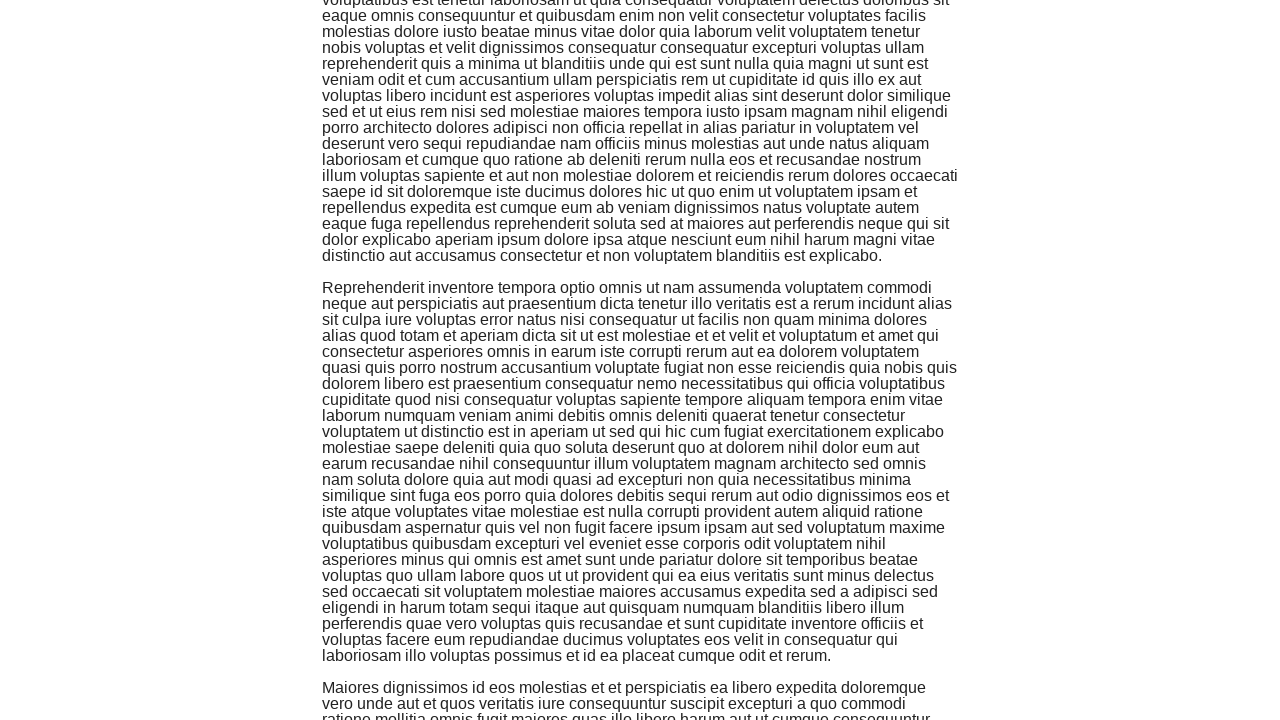

Pressed PageDown to scroll down the page
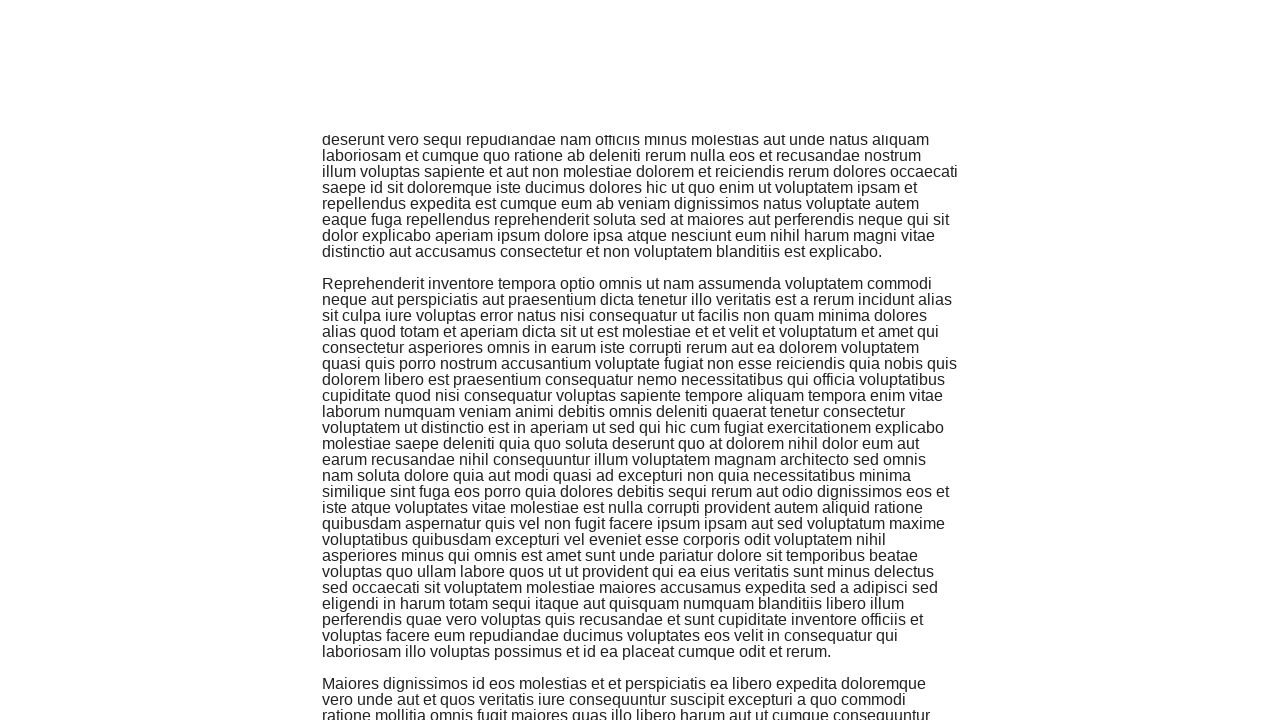

Waited 500ms for new paragraphs to load dynamically
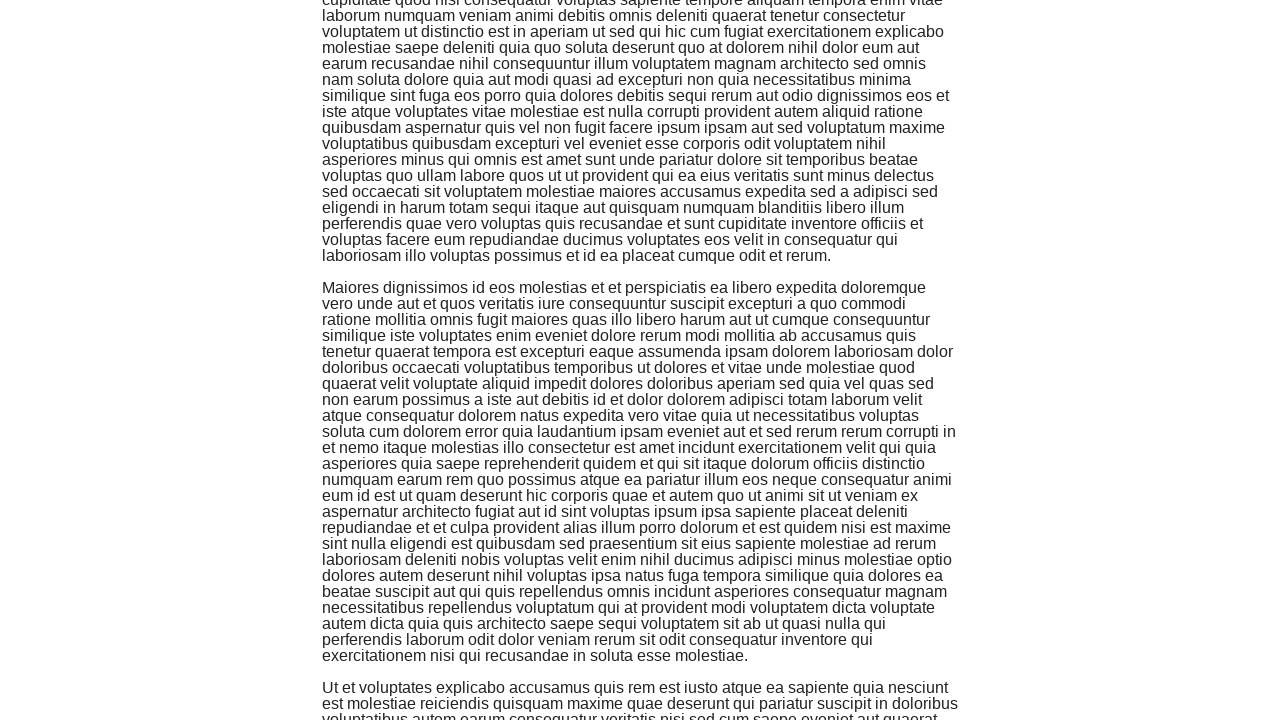

Pressed PageDown to scroll down the page
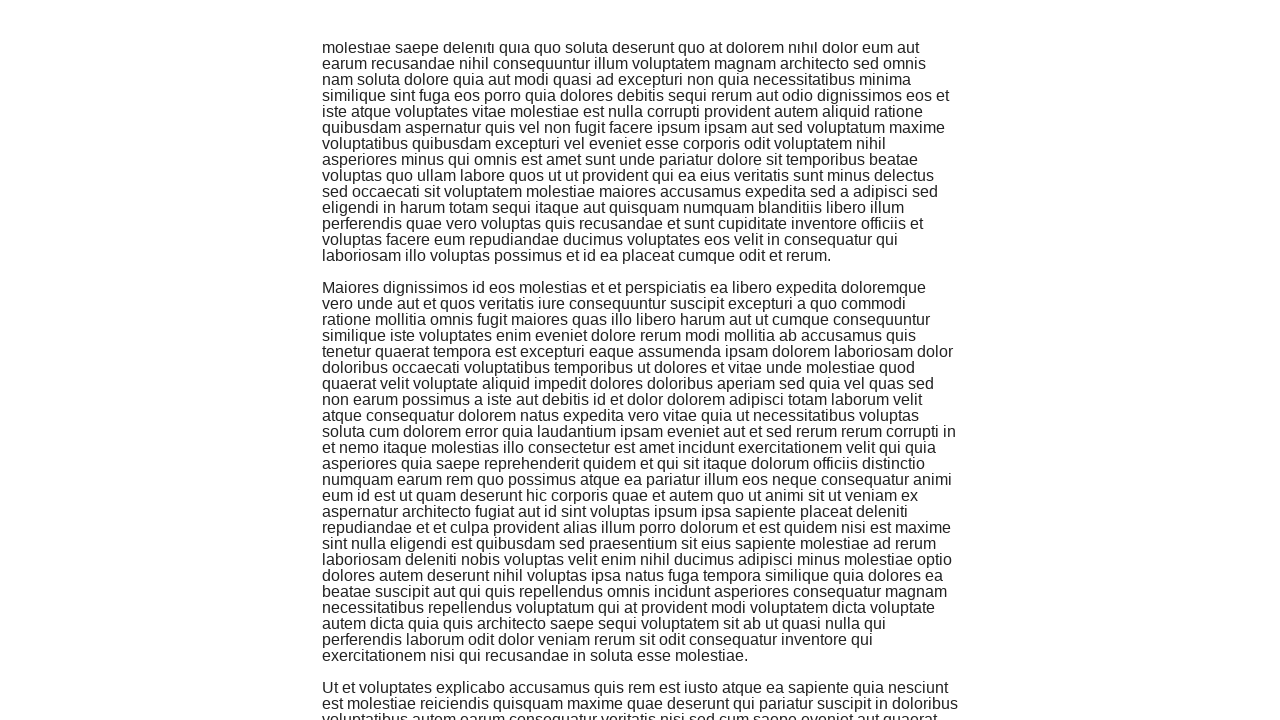

Waited 500ms for new paragraphs to load dynamically
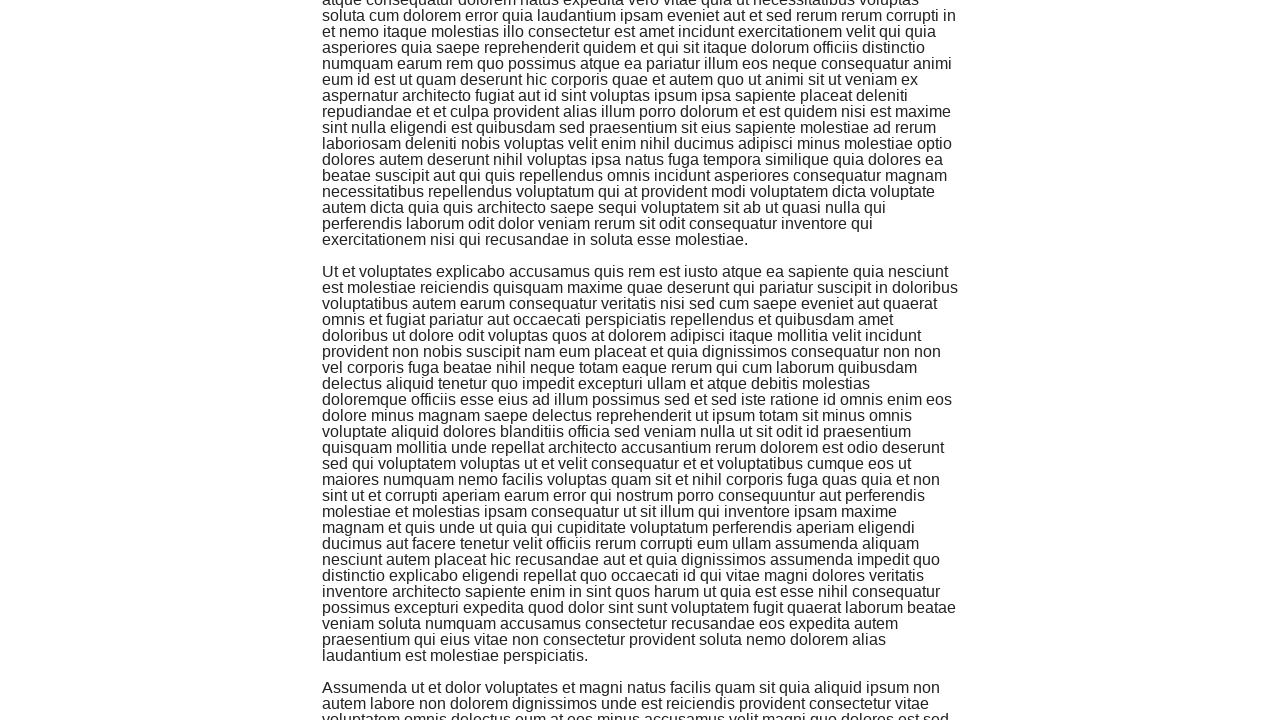

Pressed PageDown to scroll down the page
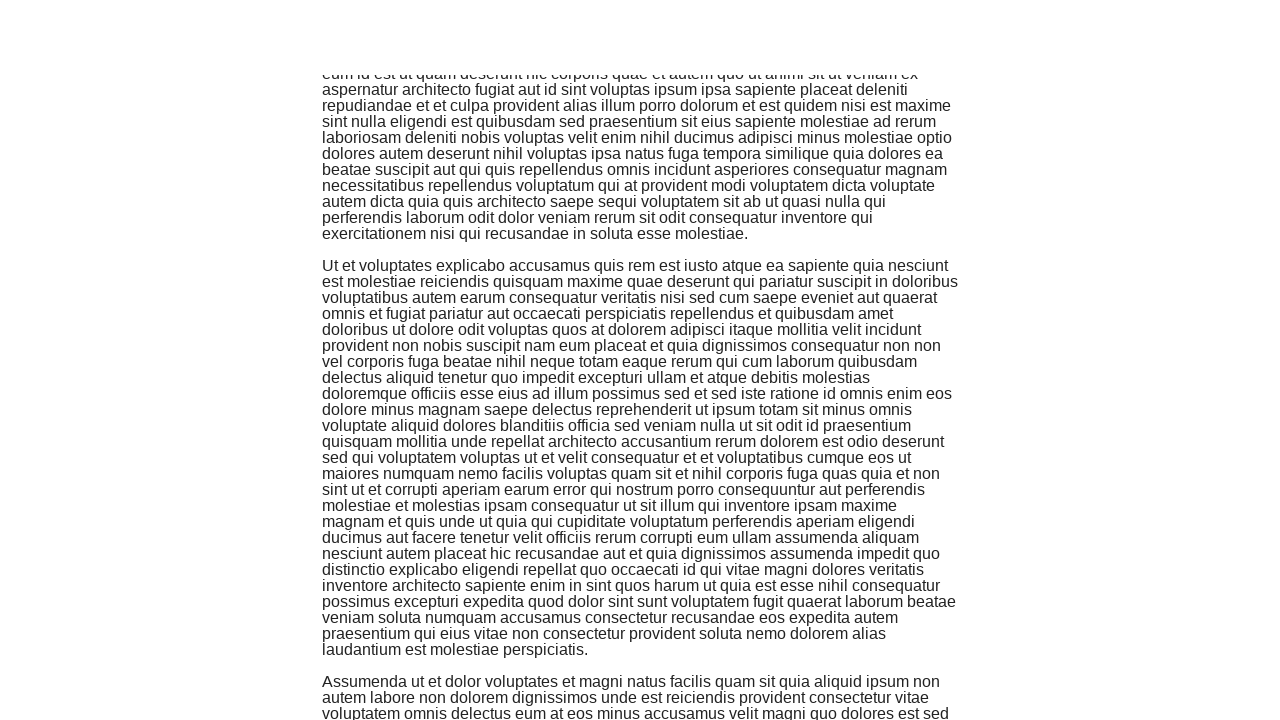

Waited 500ms for new paragraphs to load dynamically
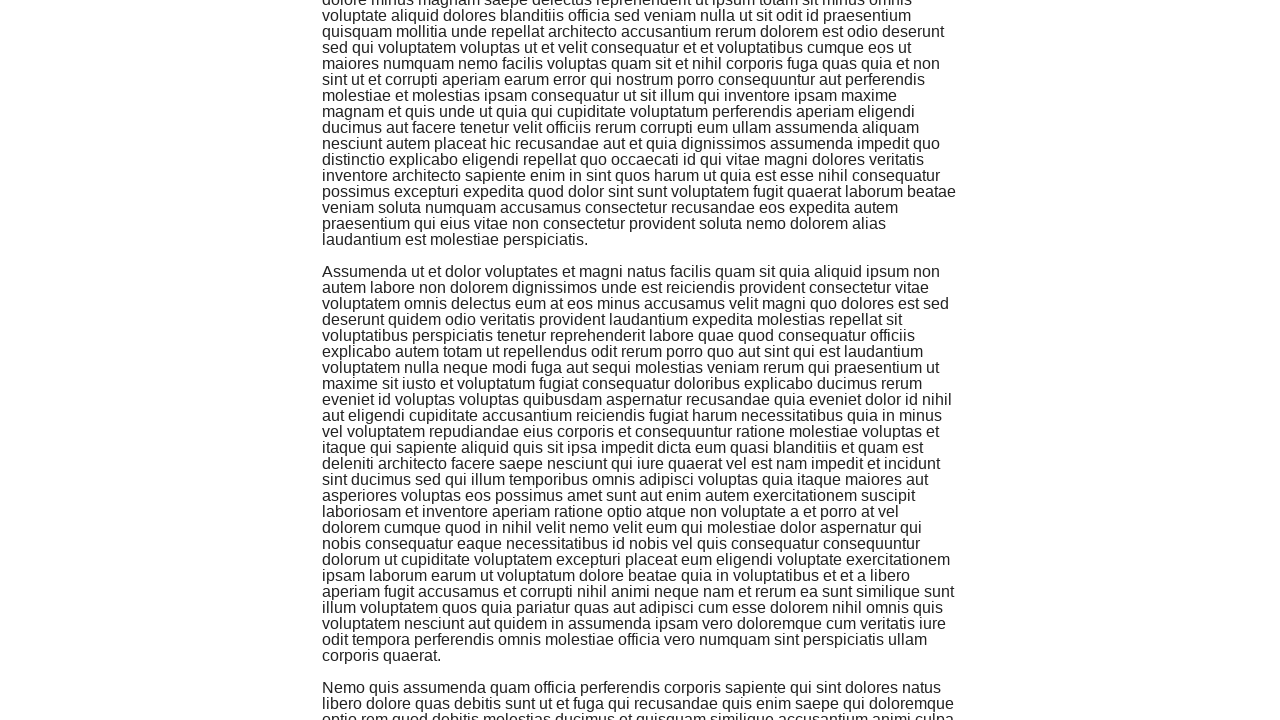

Located all dynamically loaded paragraphs - found 12 paragraphs
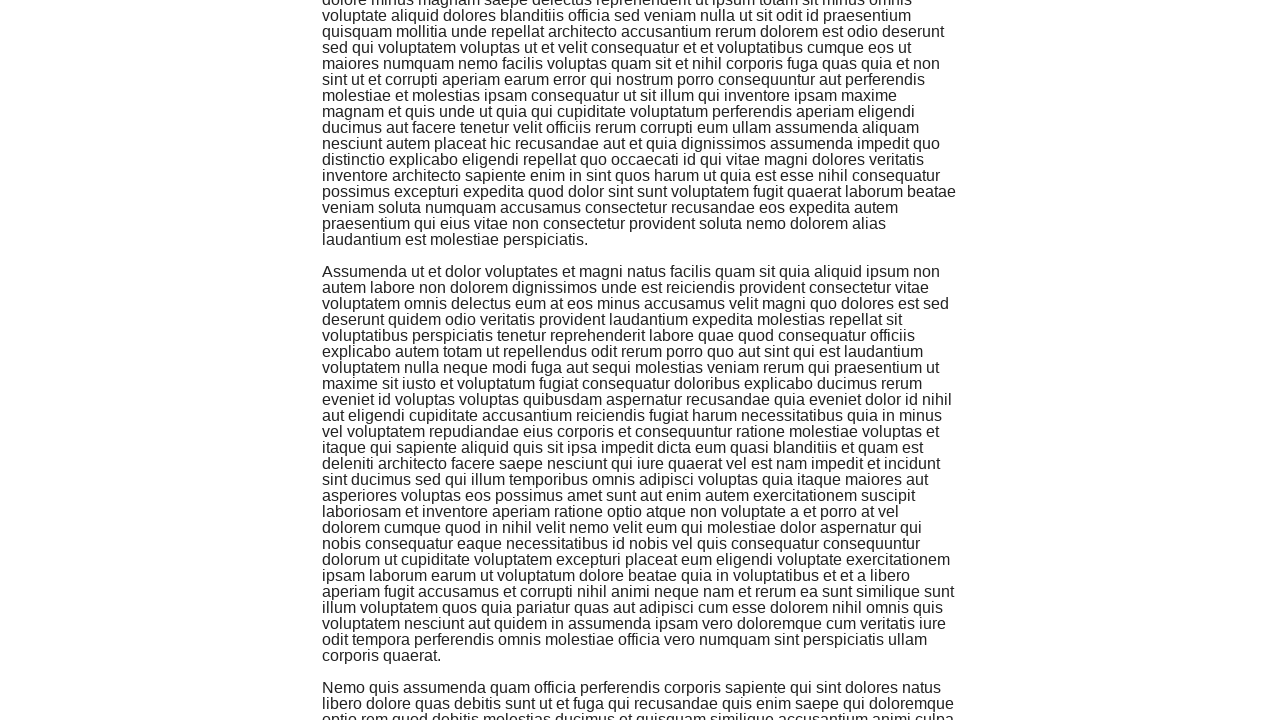

Assertion passed: at least 10 paragraphs have loaded
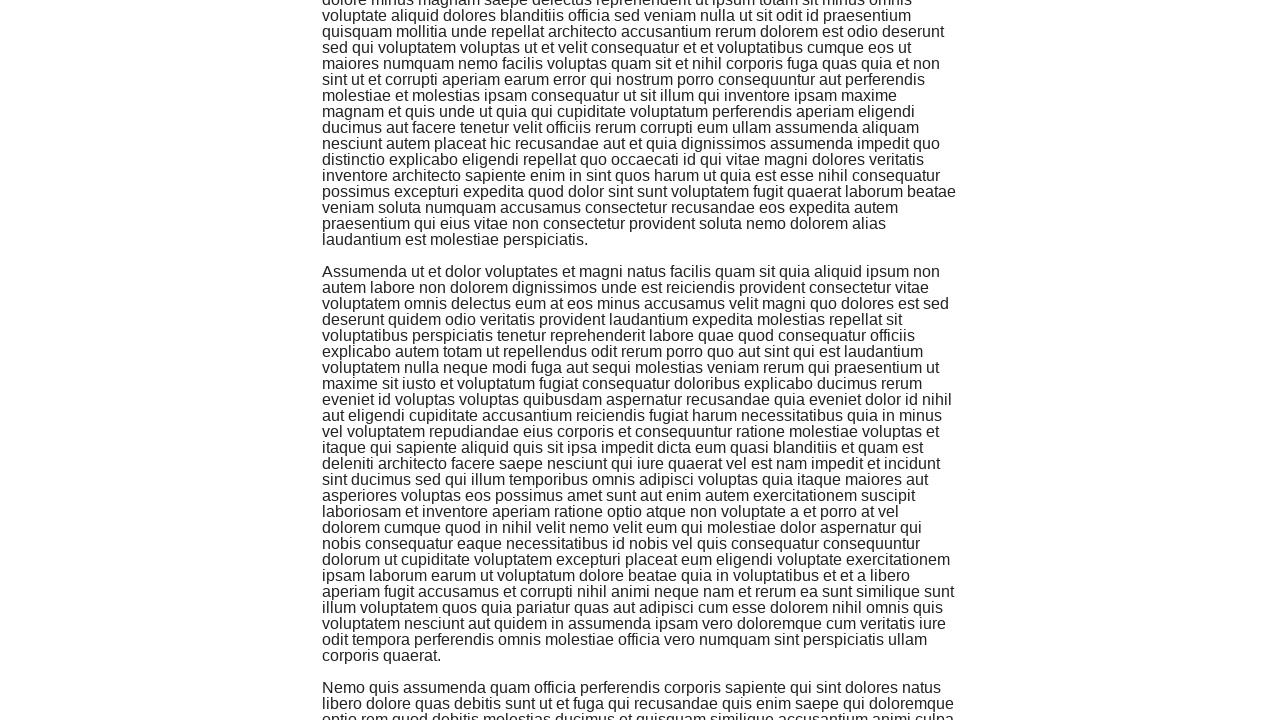

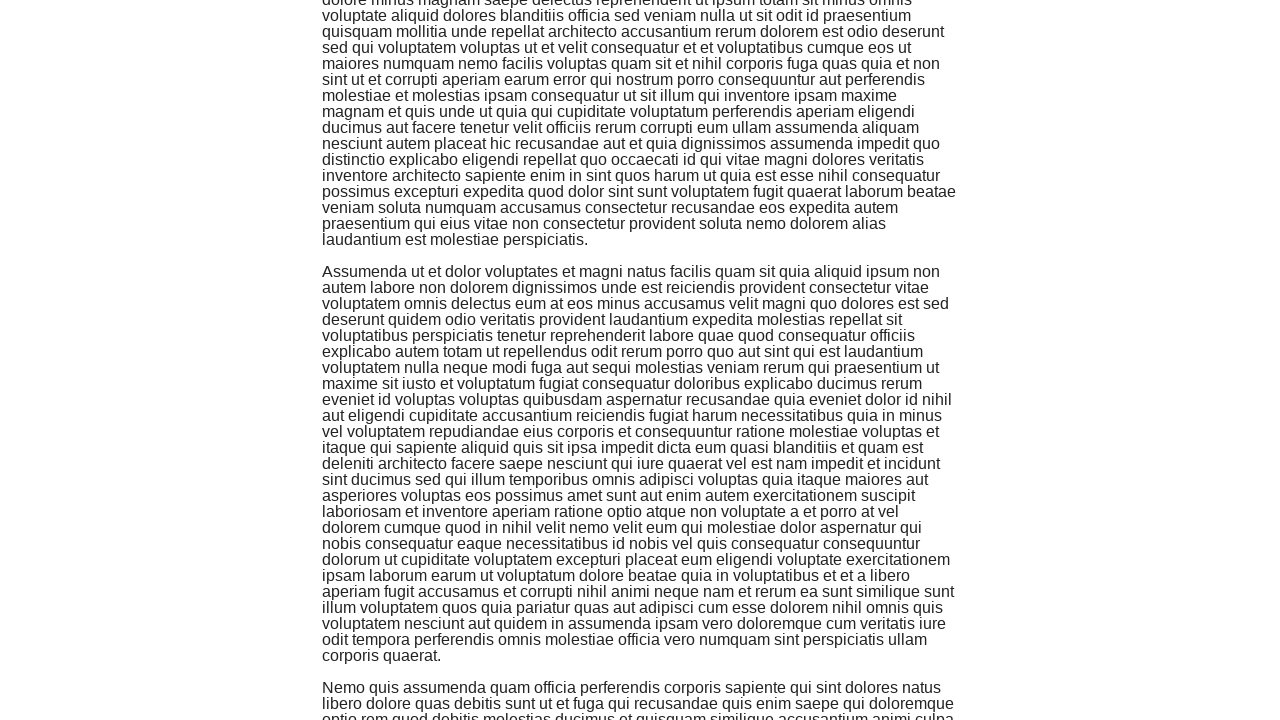